Verifies that the Footer section is visible and properly rendered on the page.

Starting URL: https://hyperjump.tech/en

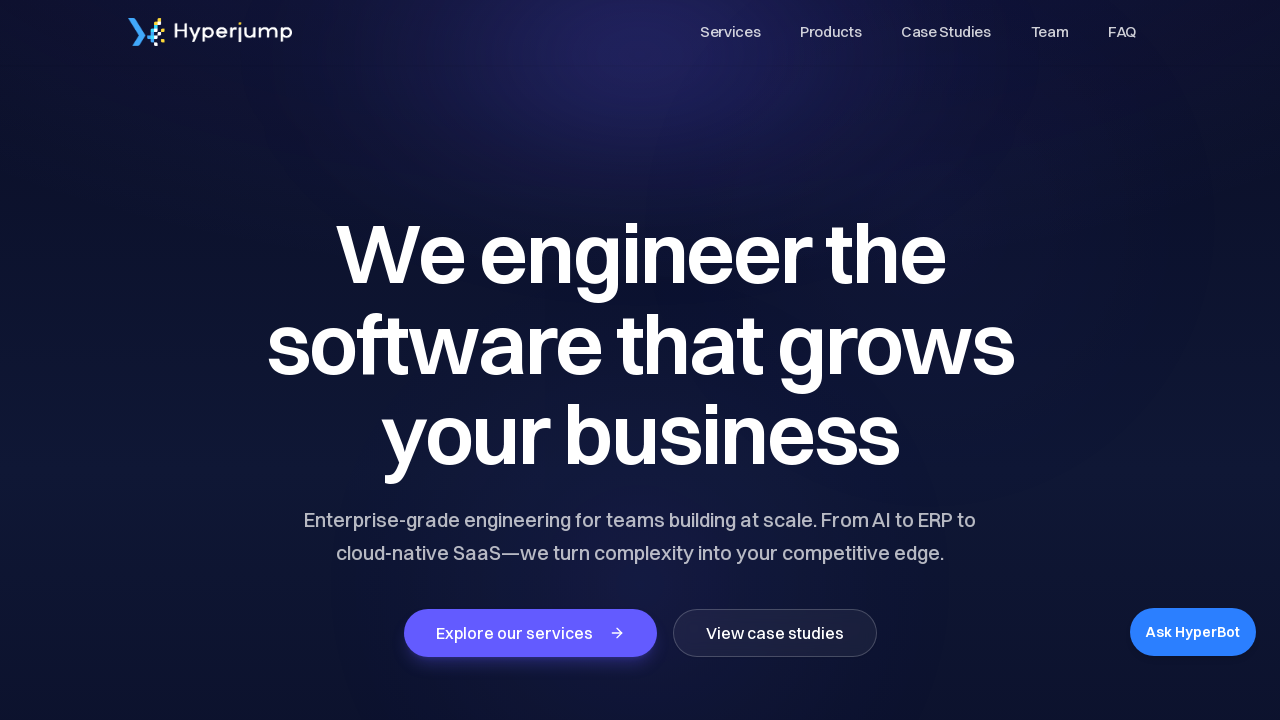

Footer element is visible on the page
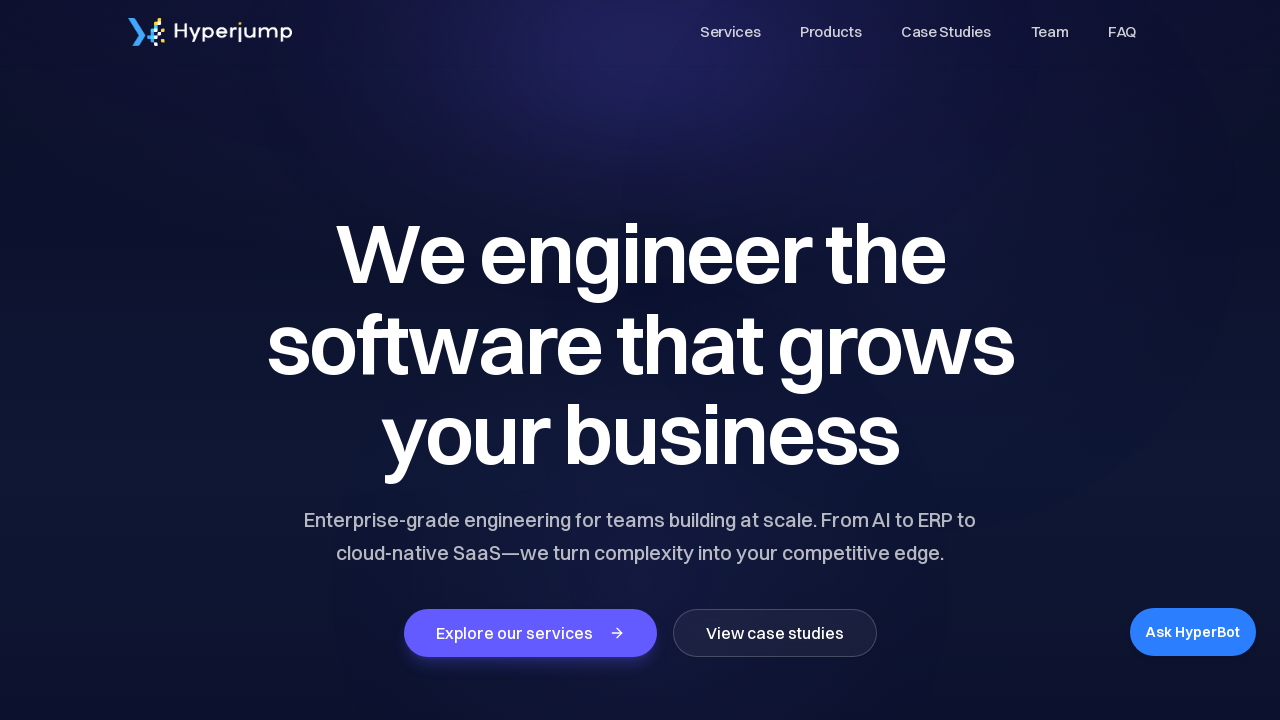

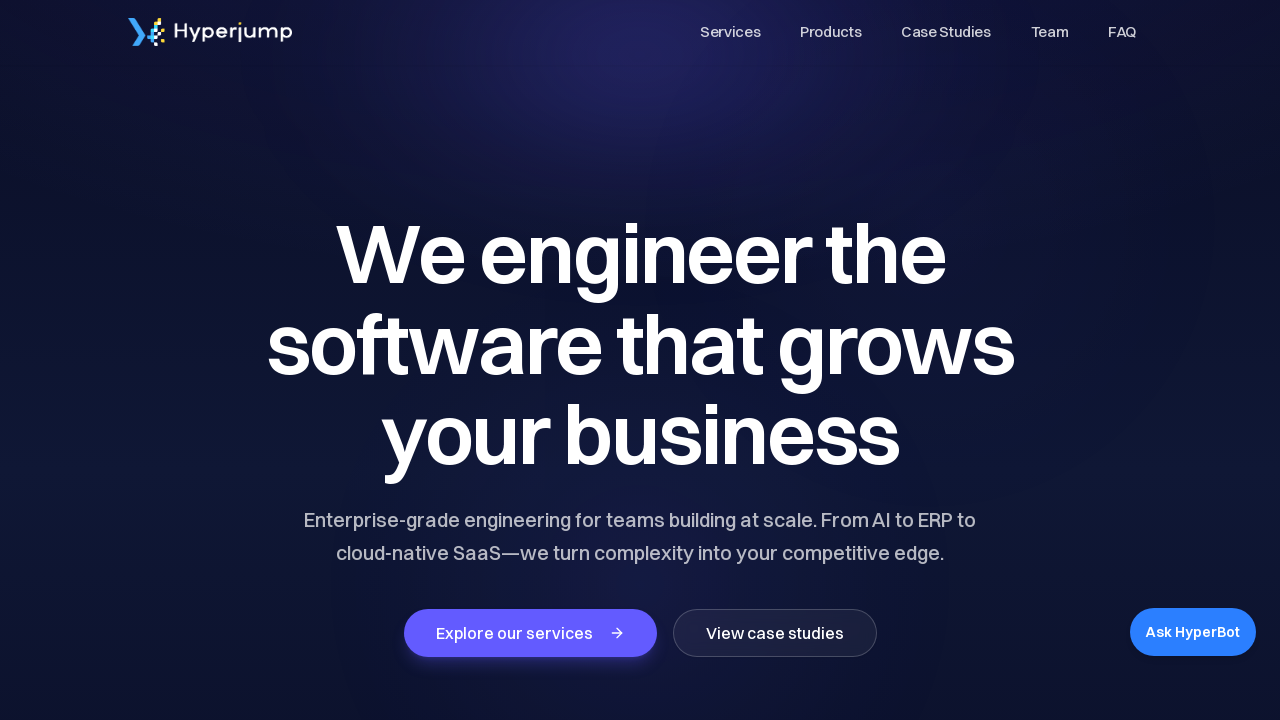